Tests that the Clear completed button displays correct text when items are completed

Starting URL: https://demo.playwright.dev/todomvc

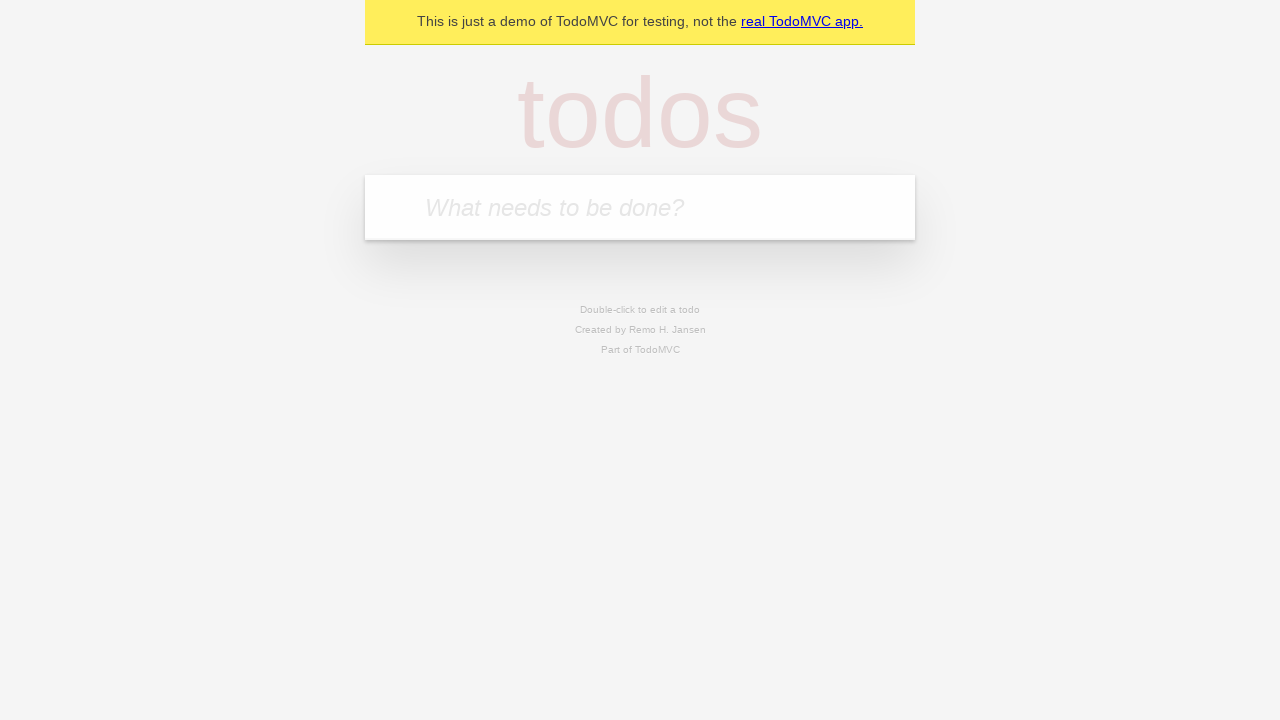

Located the 'What needs to be done?' input field
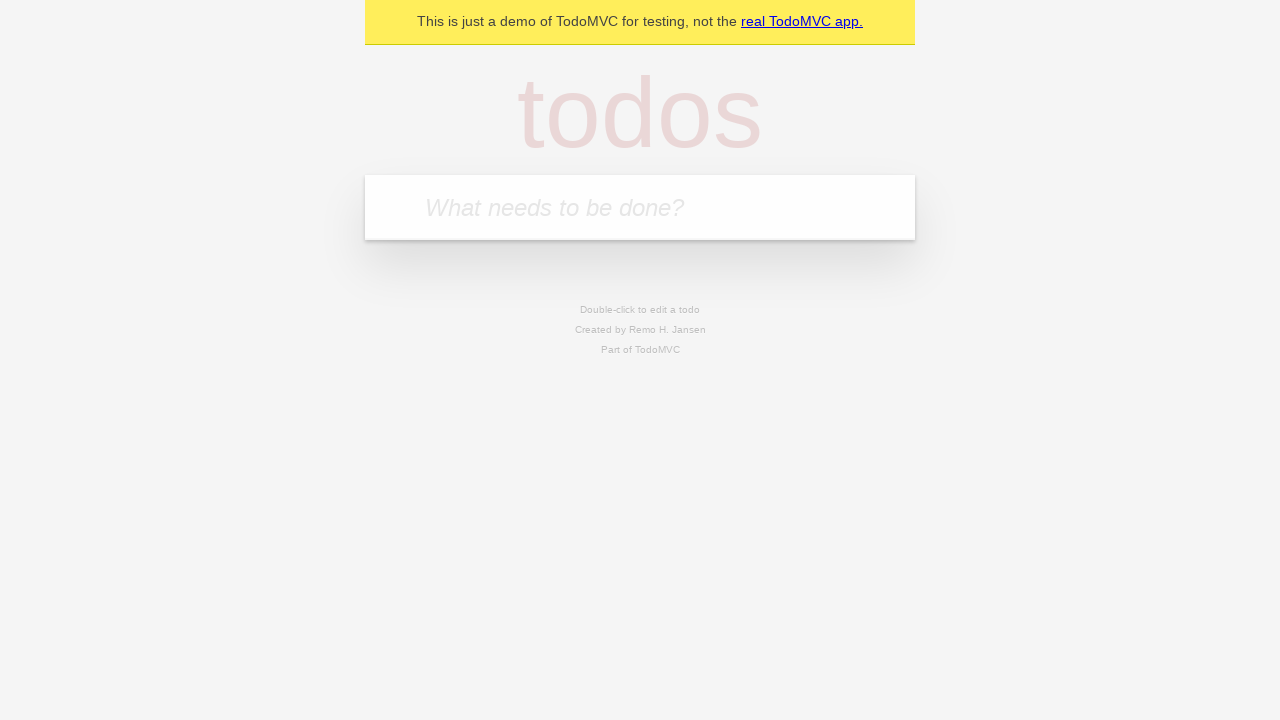

Filled first todo with 'buy some cheese' on internal:attr=[placeholder="What needs to be done?"i]
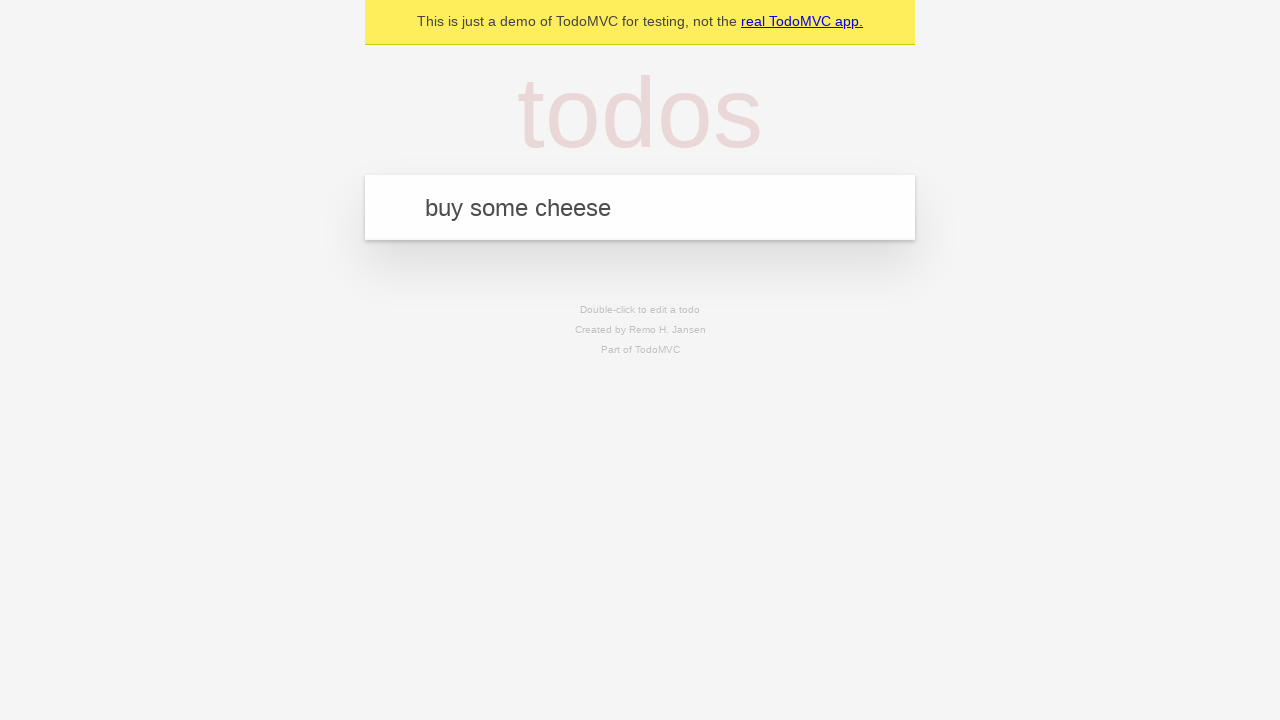

Pressed Enter to create first todo on internal:attr=[placeholder="What needs to be done?"i]
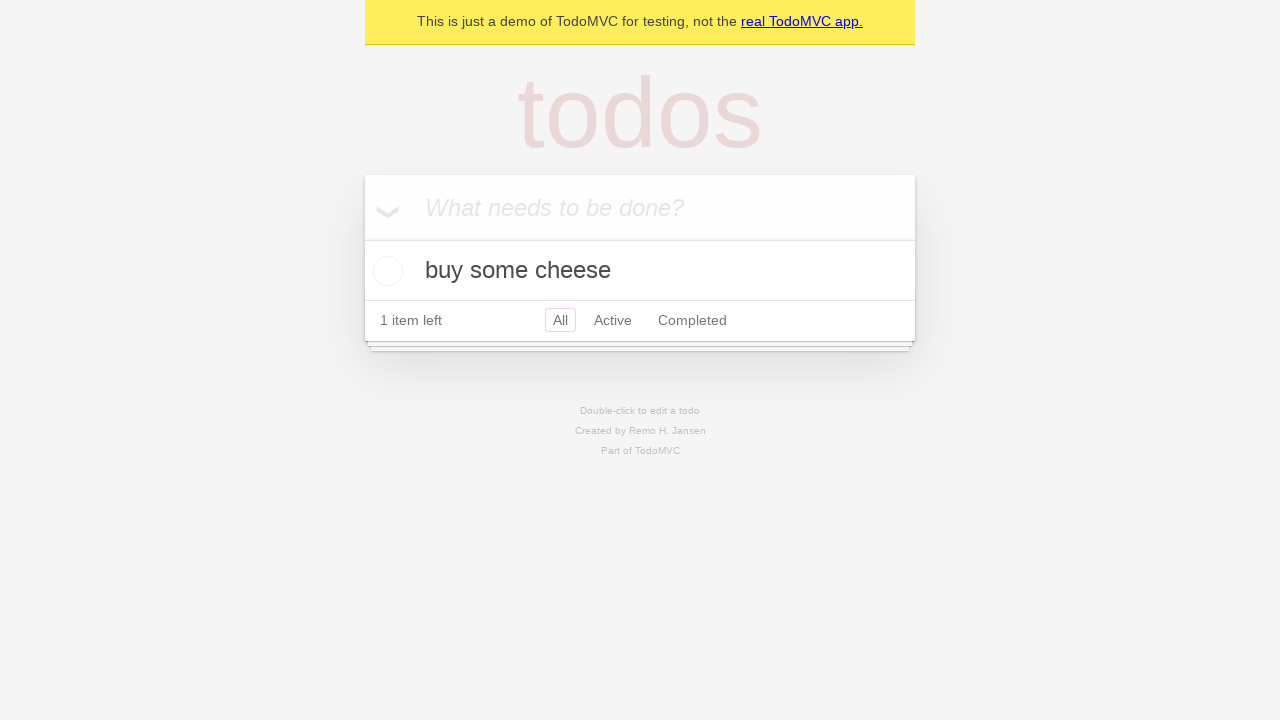

Filled second todo with 'feed the cat' on internal:attr=[placeholder="What needs to be done?"i]
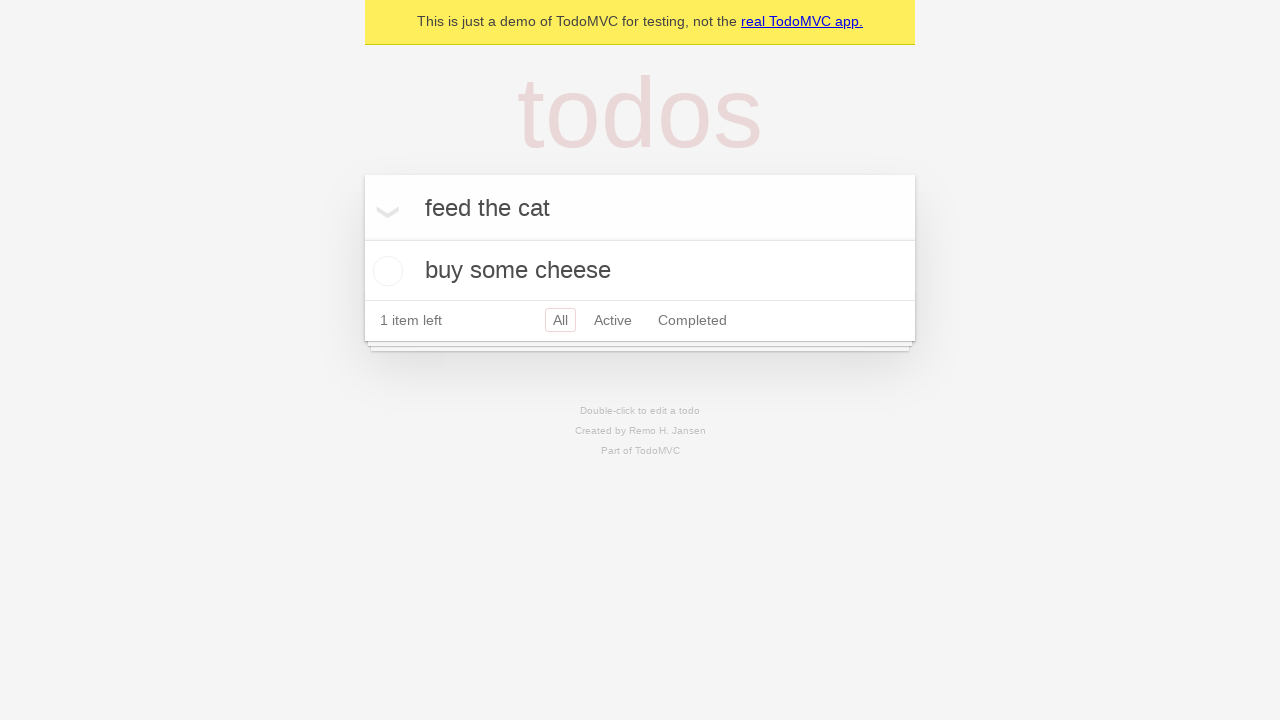

Pressed Enter to create second todo on internal:attr=[placeholder="What needs to be done?"i]
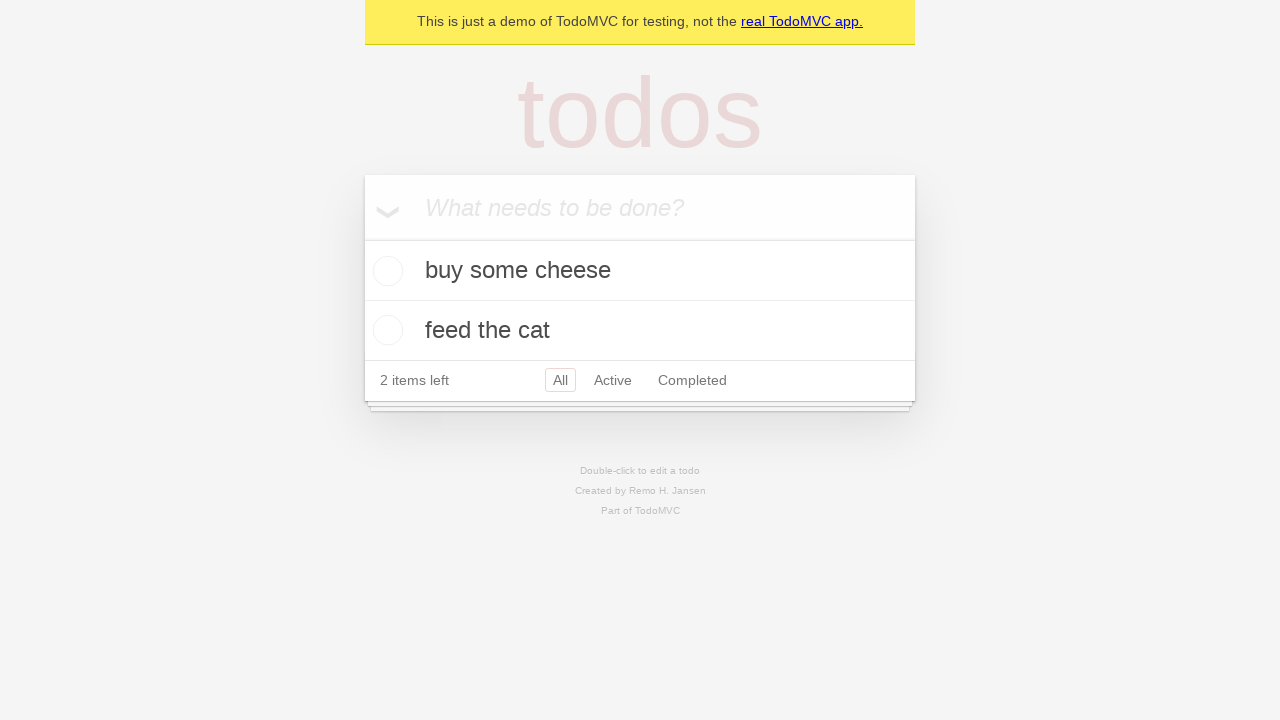

Filled third todo with 'book a doctors appointment' on internal:attr=[placeholder="What needs to be done?"i]
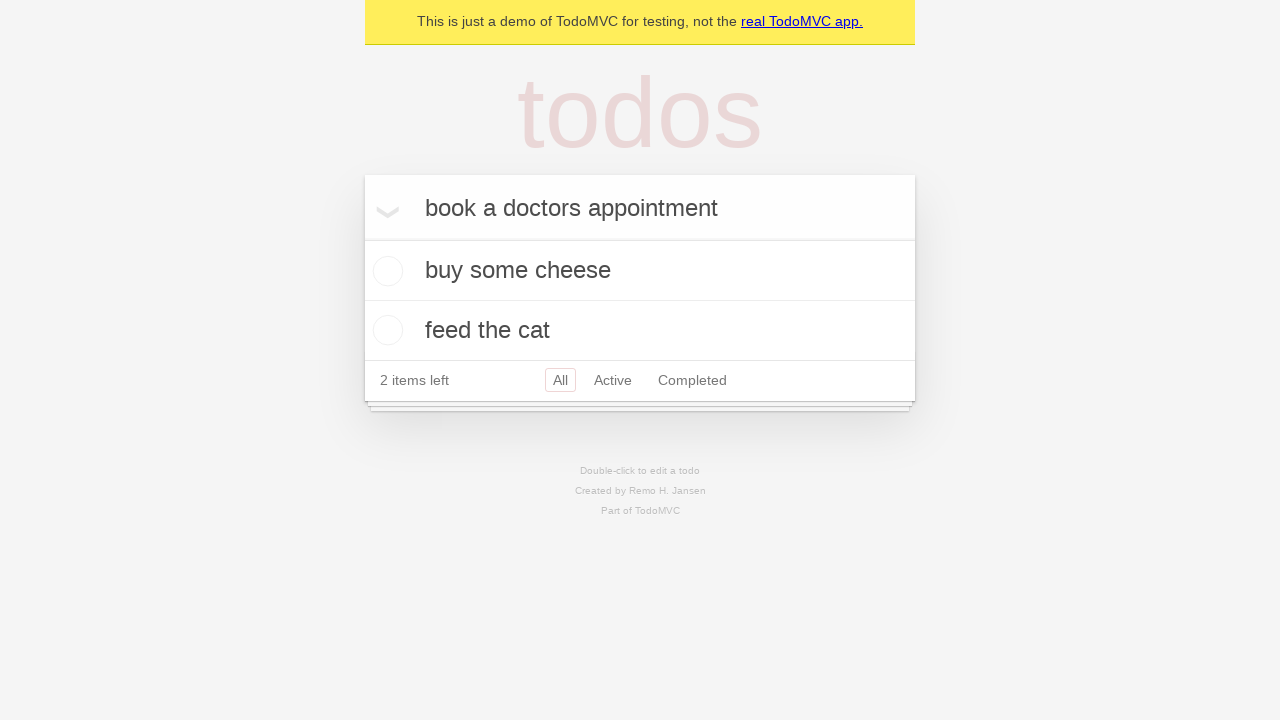

Pressed Enter to create third todo on internal:attr=[placeholder="What needs to be done?"i]
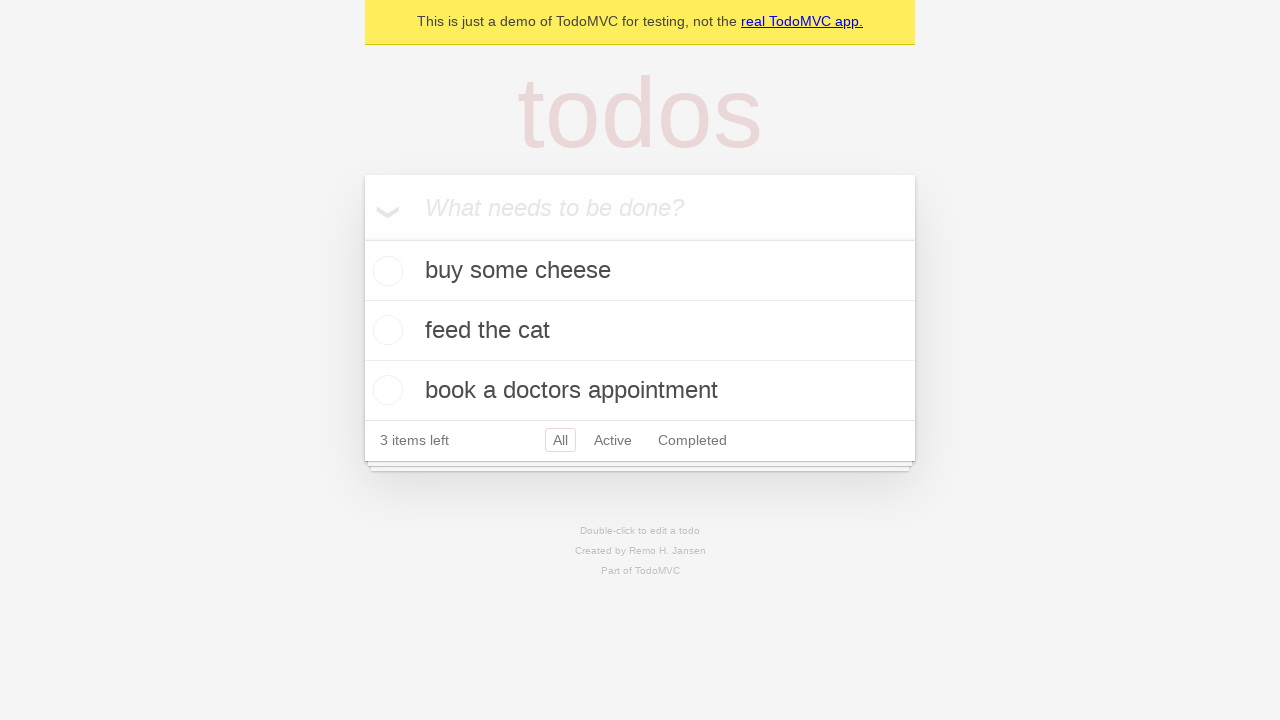

Checked the first todo item as completed at (385, 271) on .todo-list li .toggle >> nth=0
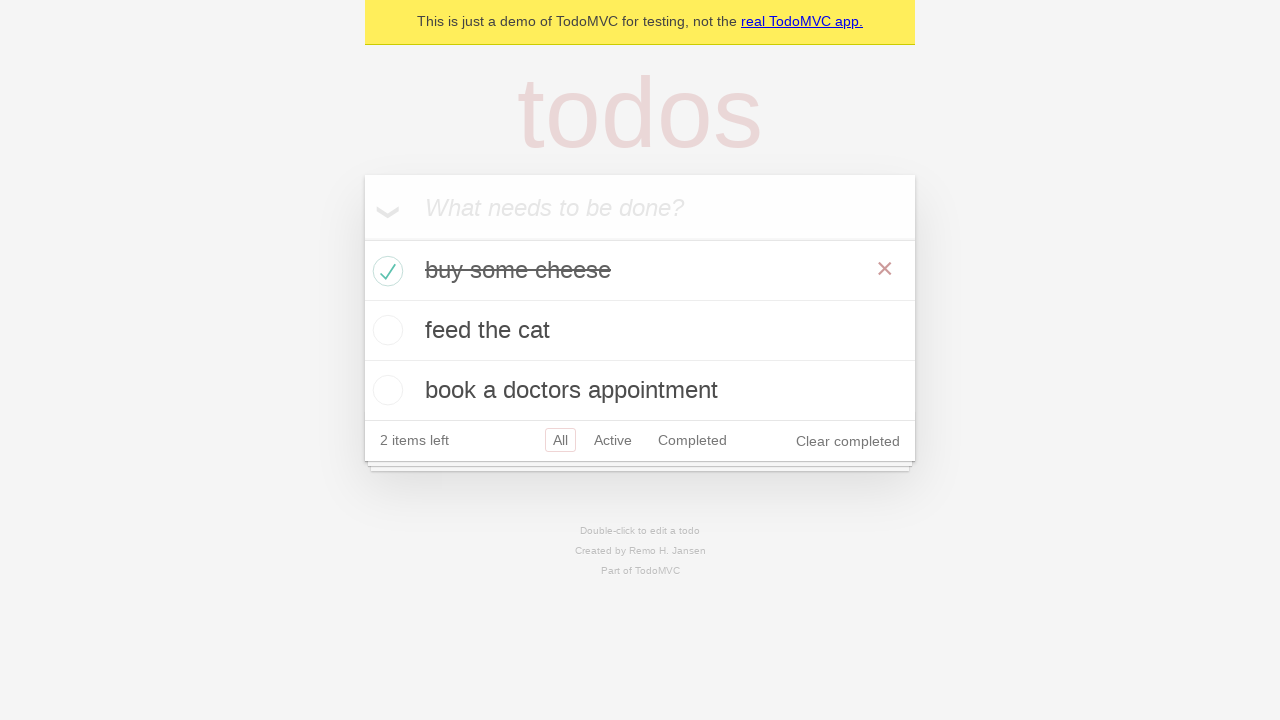

Verified 'Clear completed' button is displayed with correct text
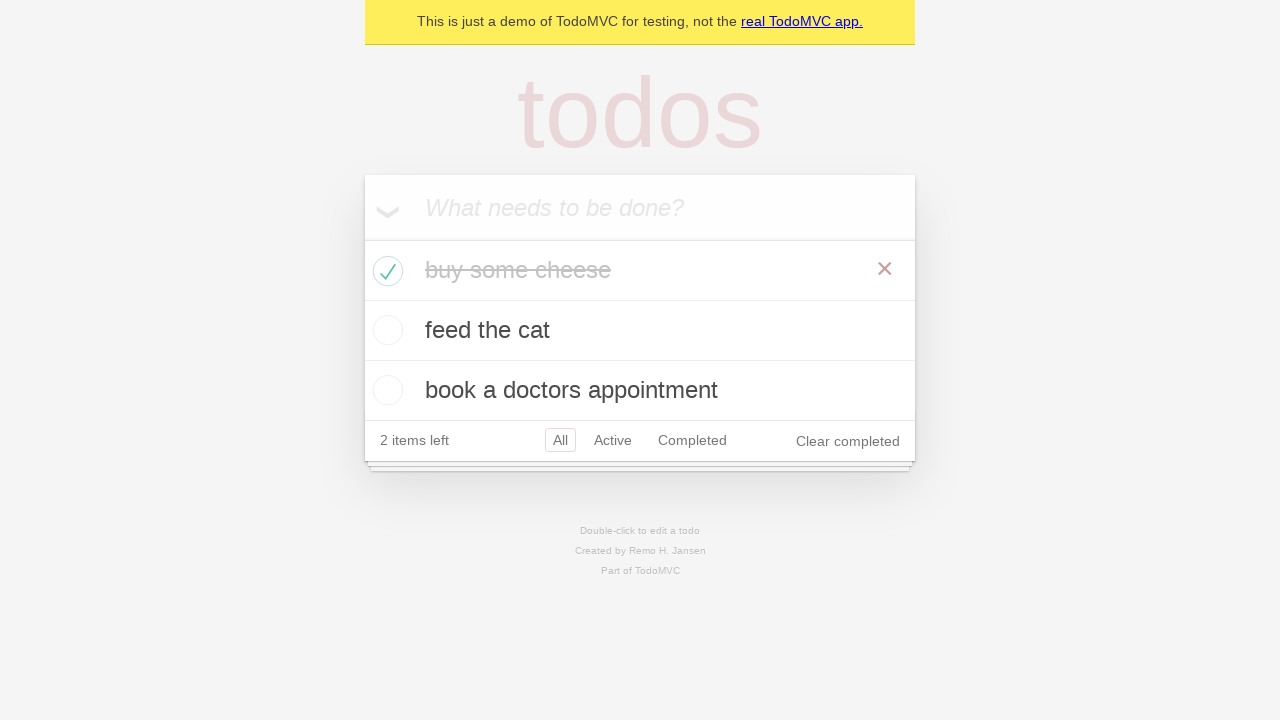

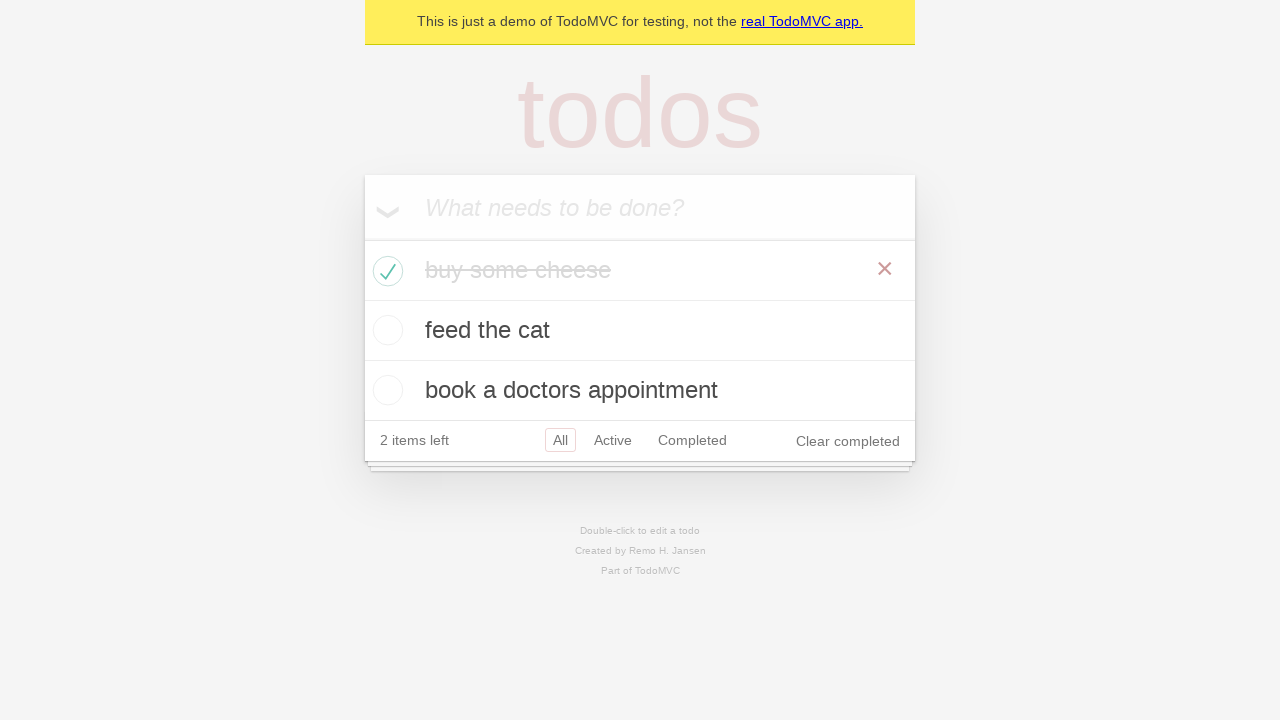